Tests drag and drop using click and hold method - clicks and holds source element, moves to target, then releases

Starting URL: https://jqueryui.com/droppable/

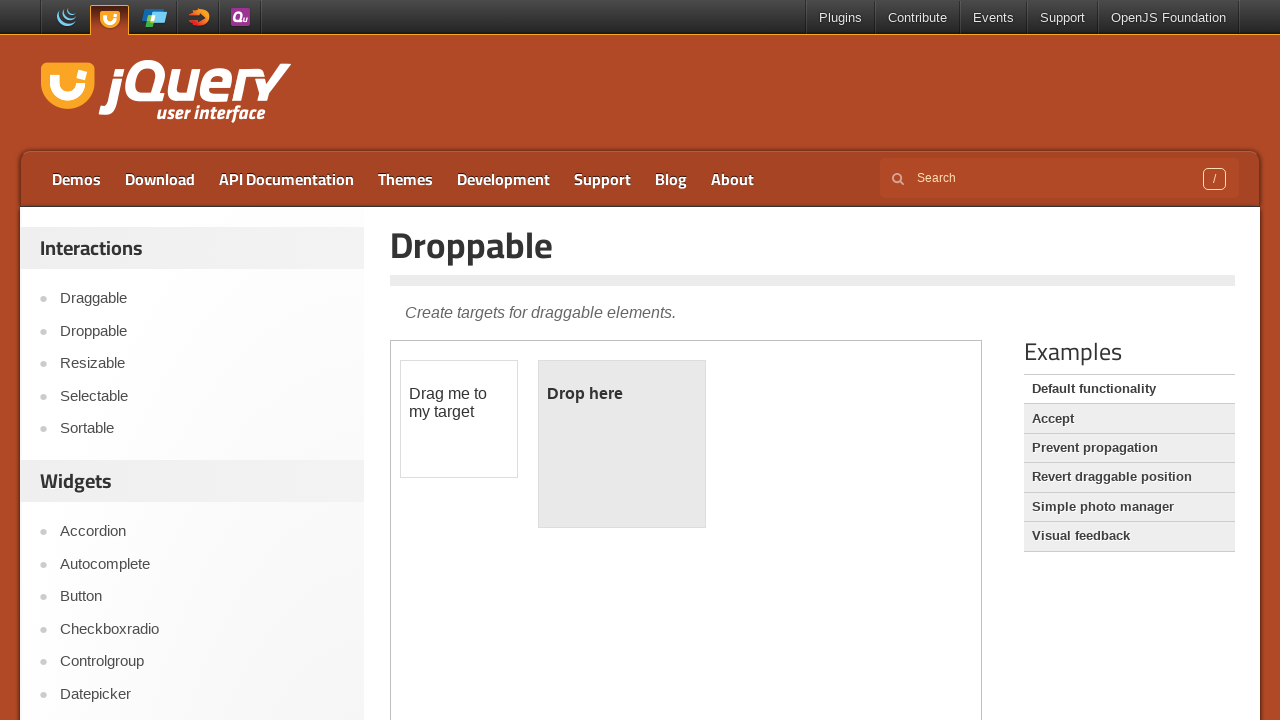

Located iframe containing draggable elements
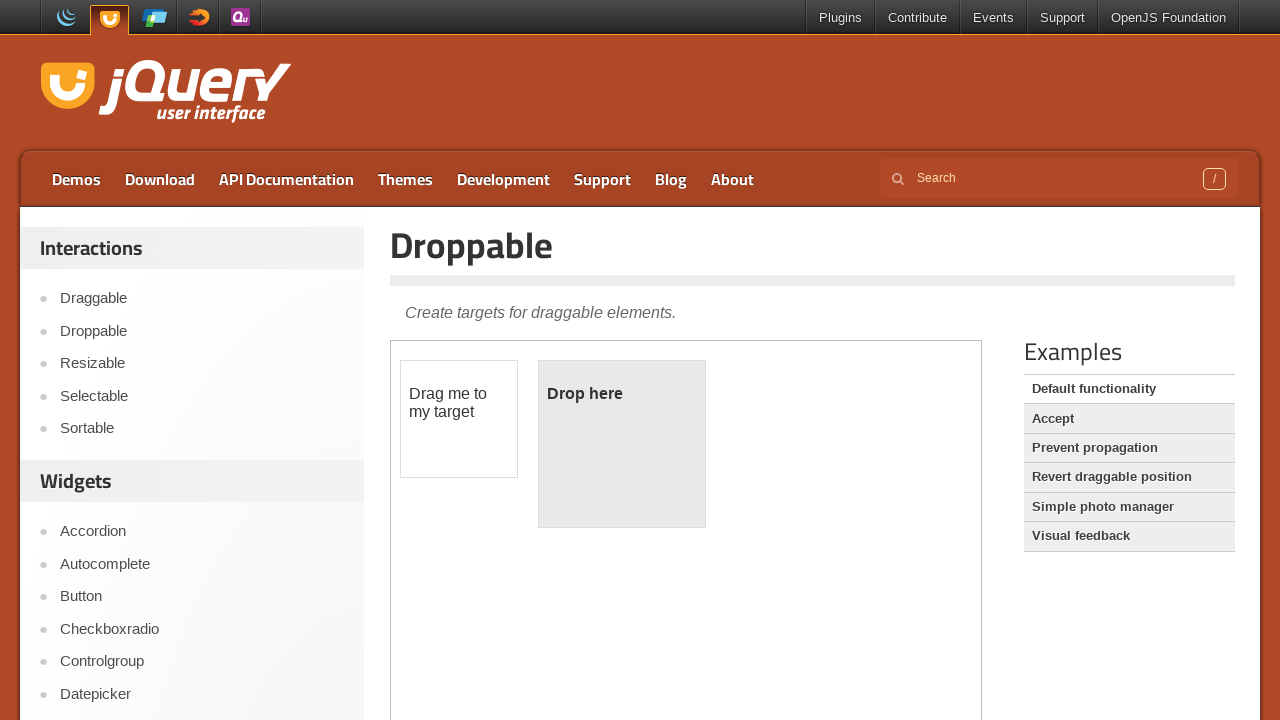

Located source draggable element with id 'draggable'
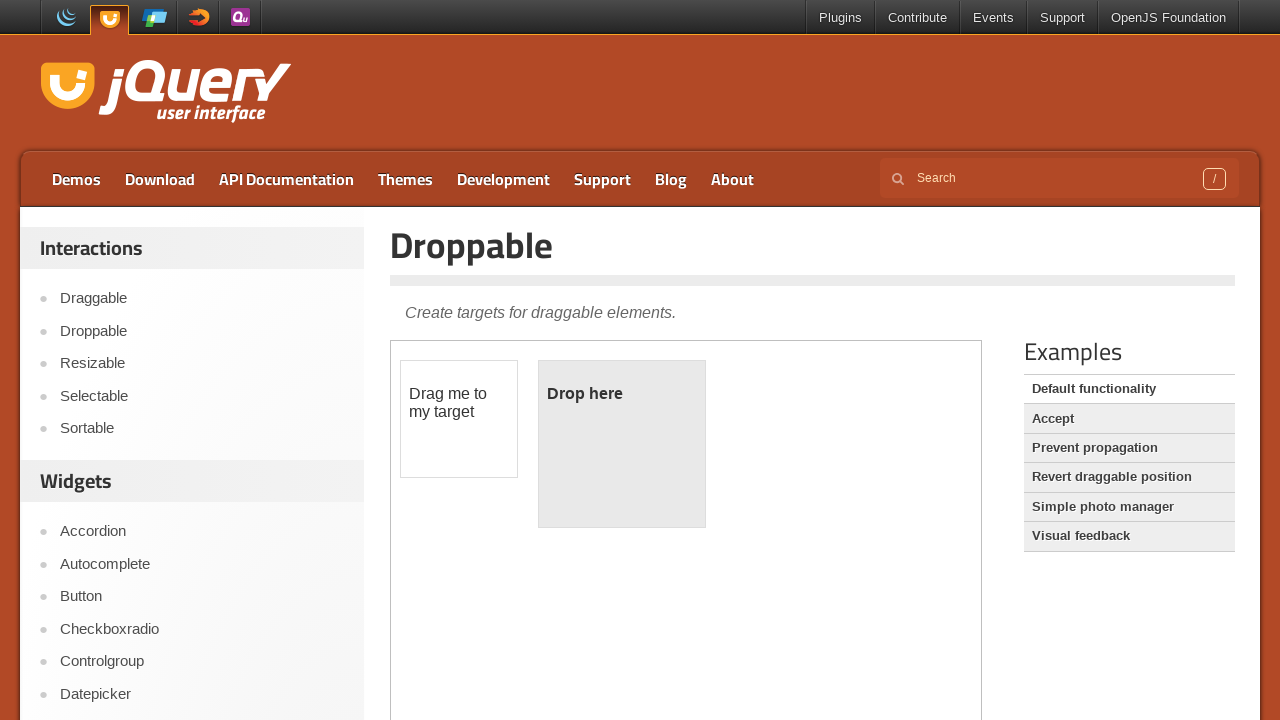

Located target droppable element with id 'droppable'
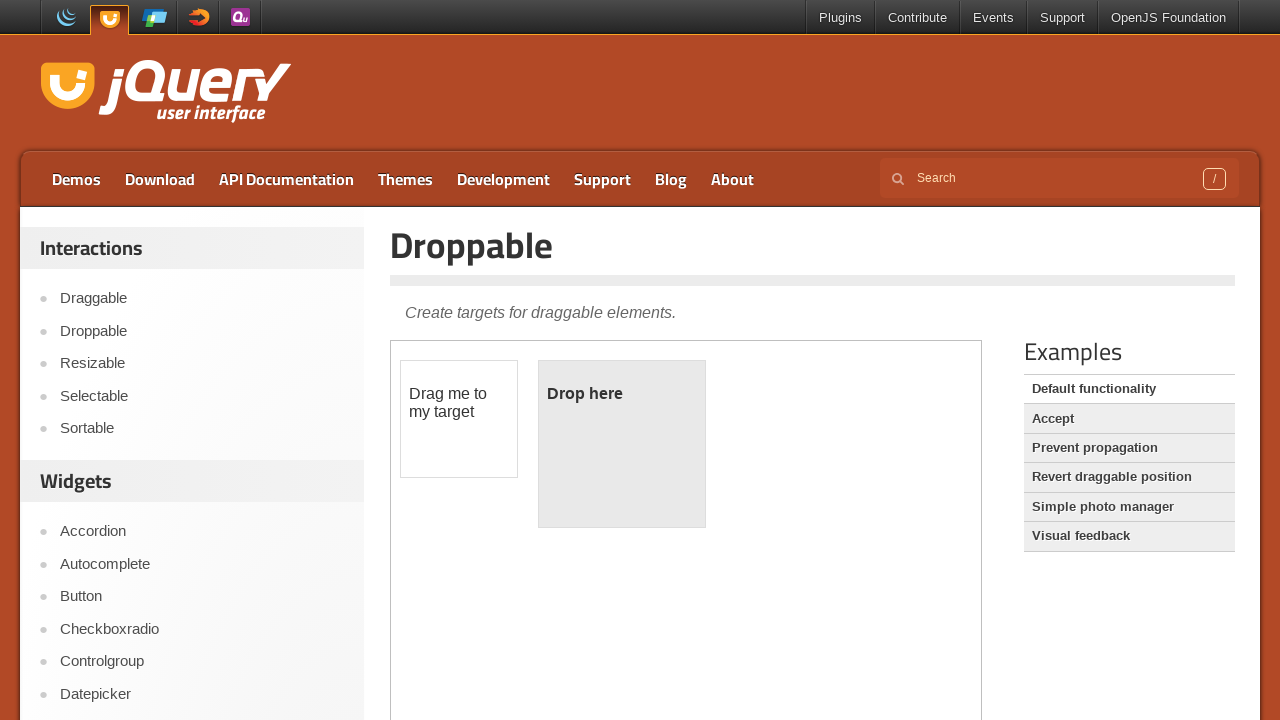

Dragged source element to target using click and hold method at (622, 444)
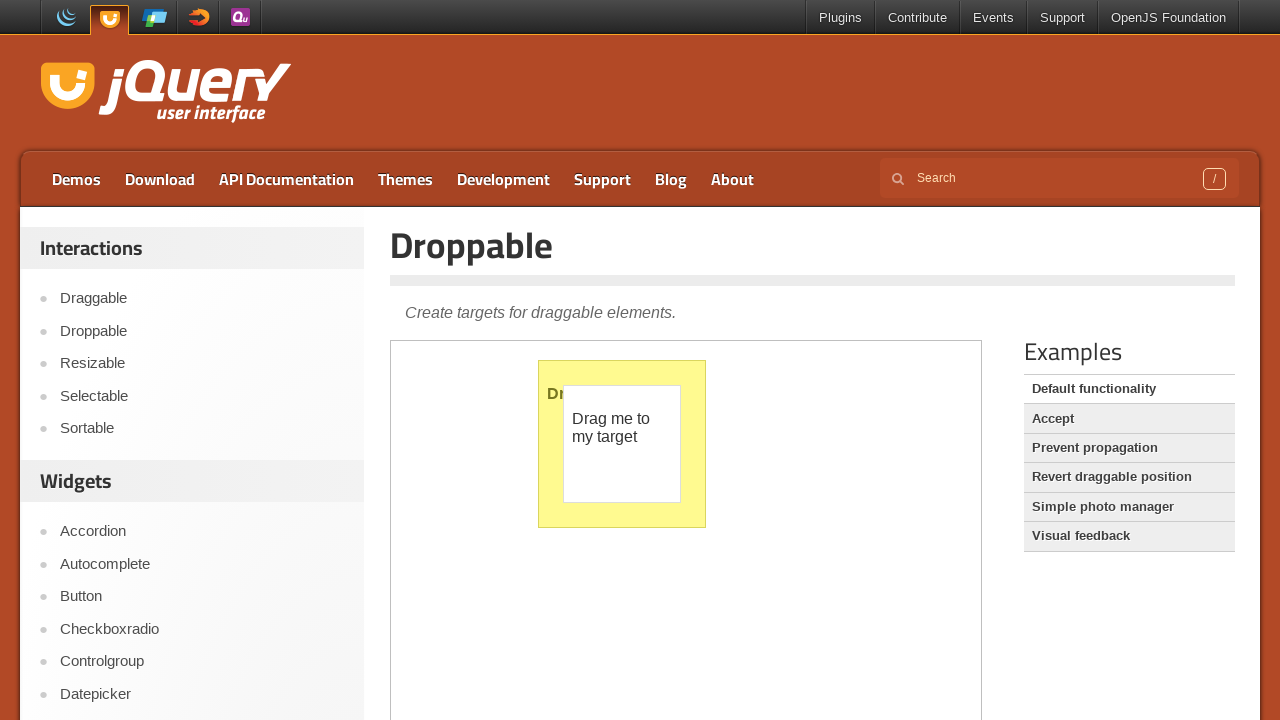

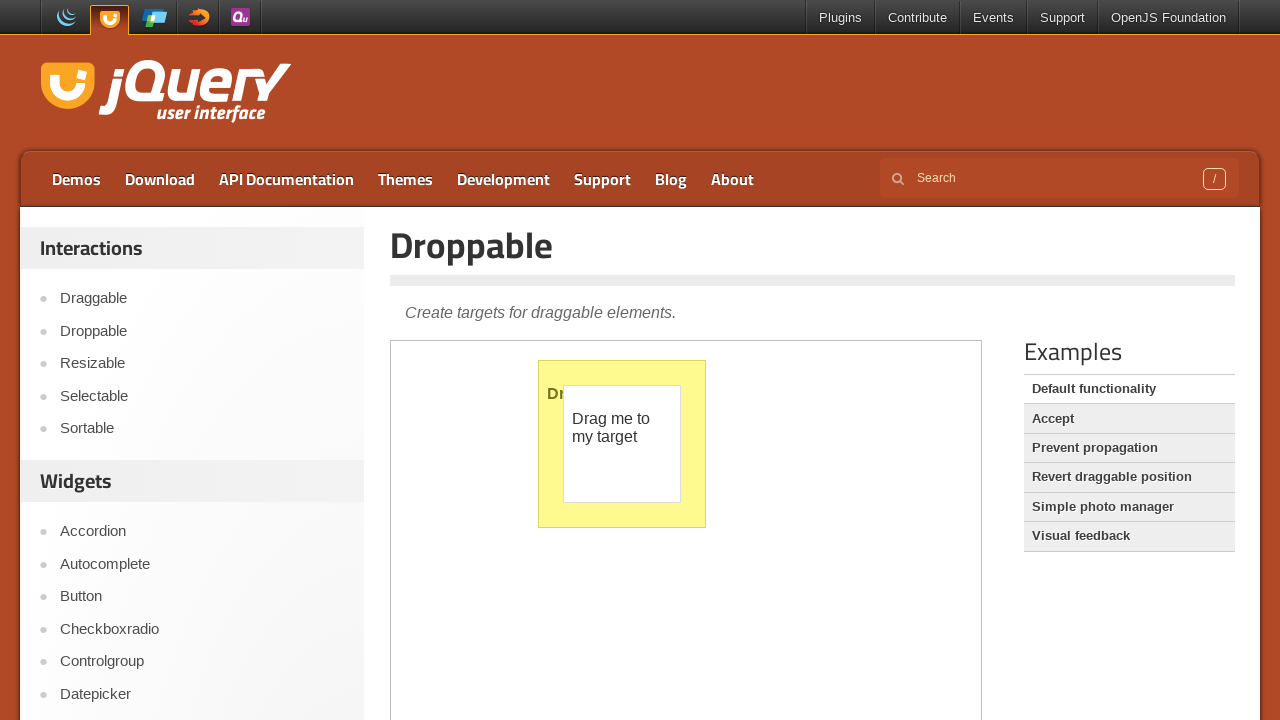